Tests iframe switching and JavaScript alert handling by navigating to a w3schools demo page, switching to an iframe, clicking a button that triggers an alert, and accepting the alert.

Starting URL: https://www.w3schools.com/jsref/tryit.asp?filename=tryjsref_alert

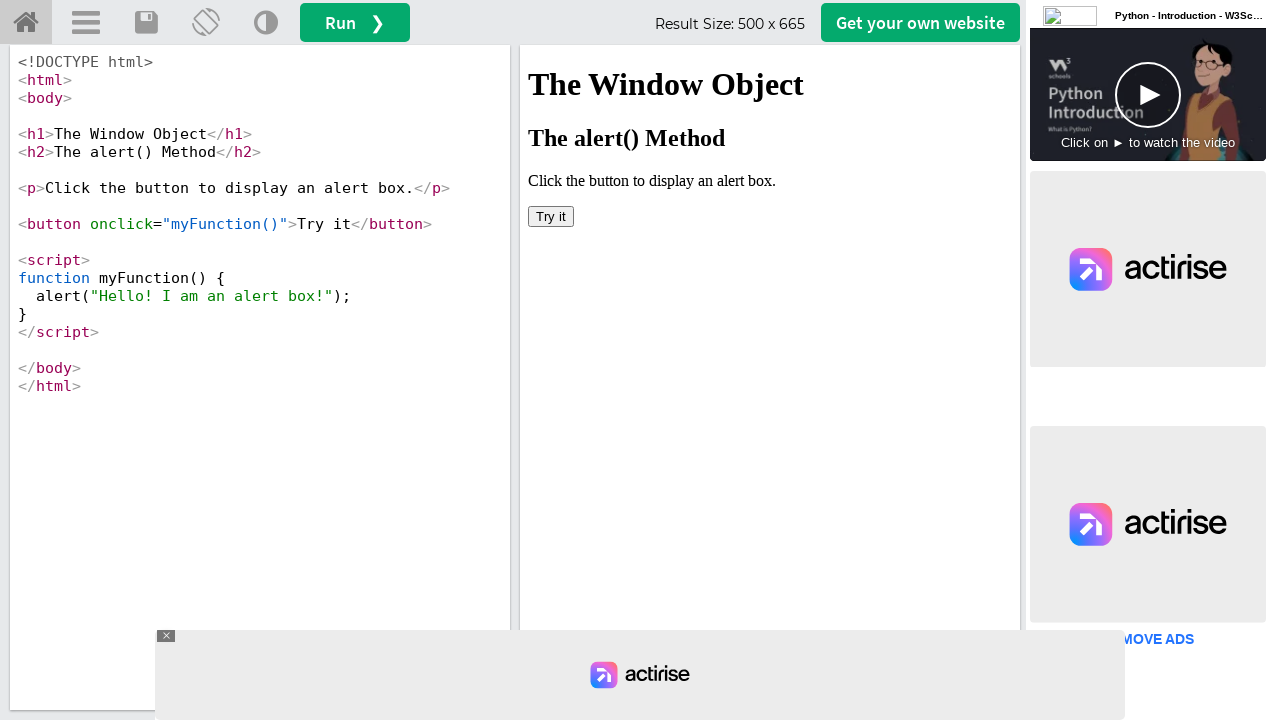

Located iframe with id 'iframeResult'
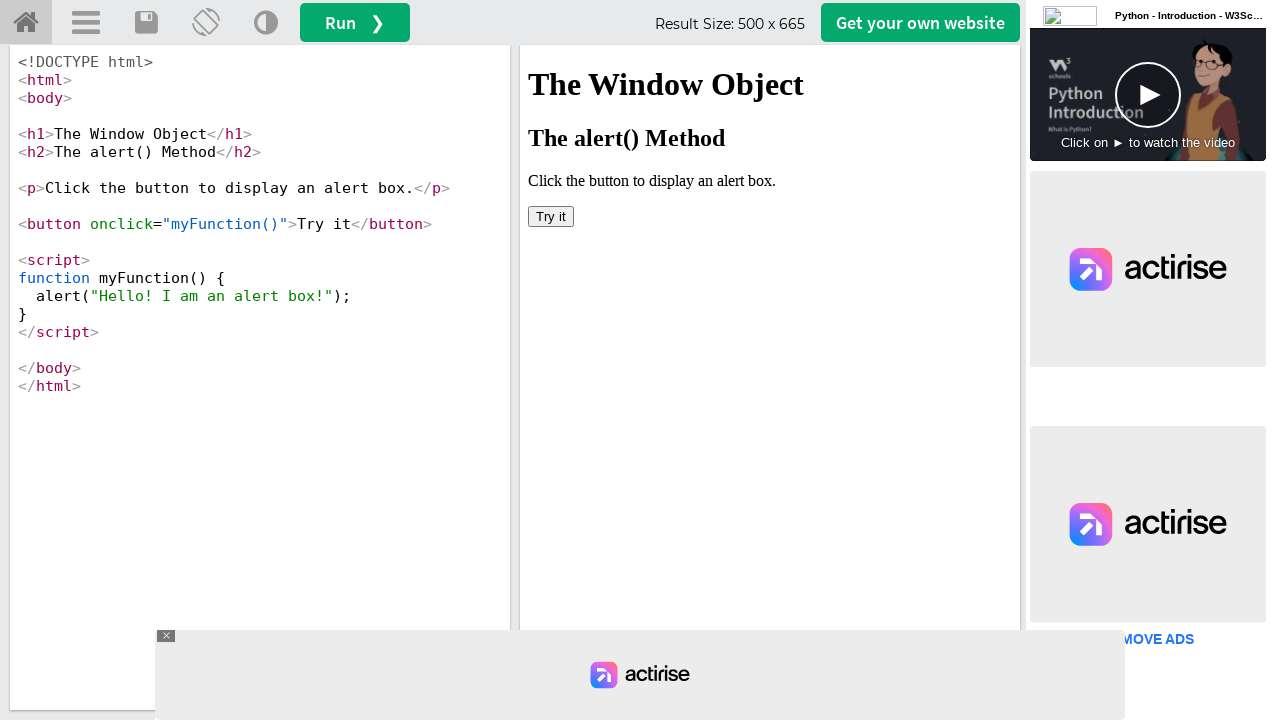

Set up dialog handler to accept alerts
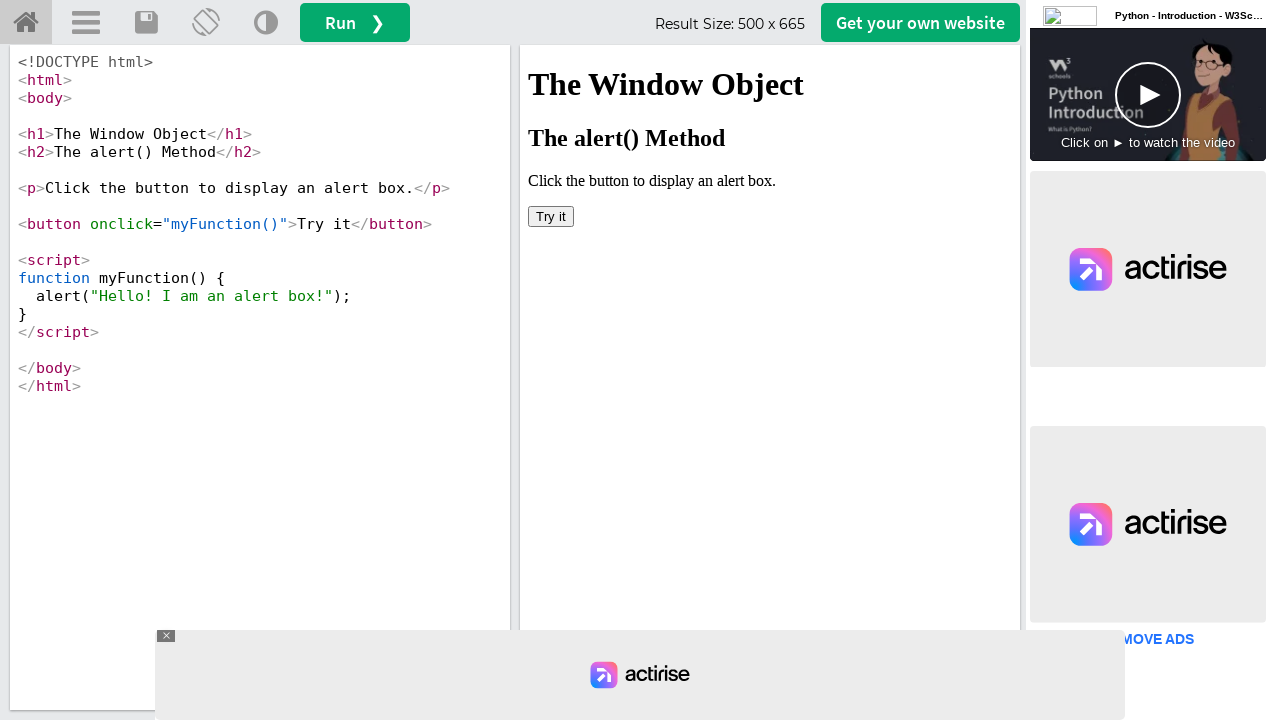

Clicked 'Try it' button inside iframe to trigger alert at (551, 216) on #iframeResult >> internal:control=enter-frame >> xpath=//button[text()='Try it']
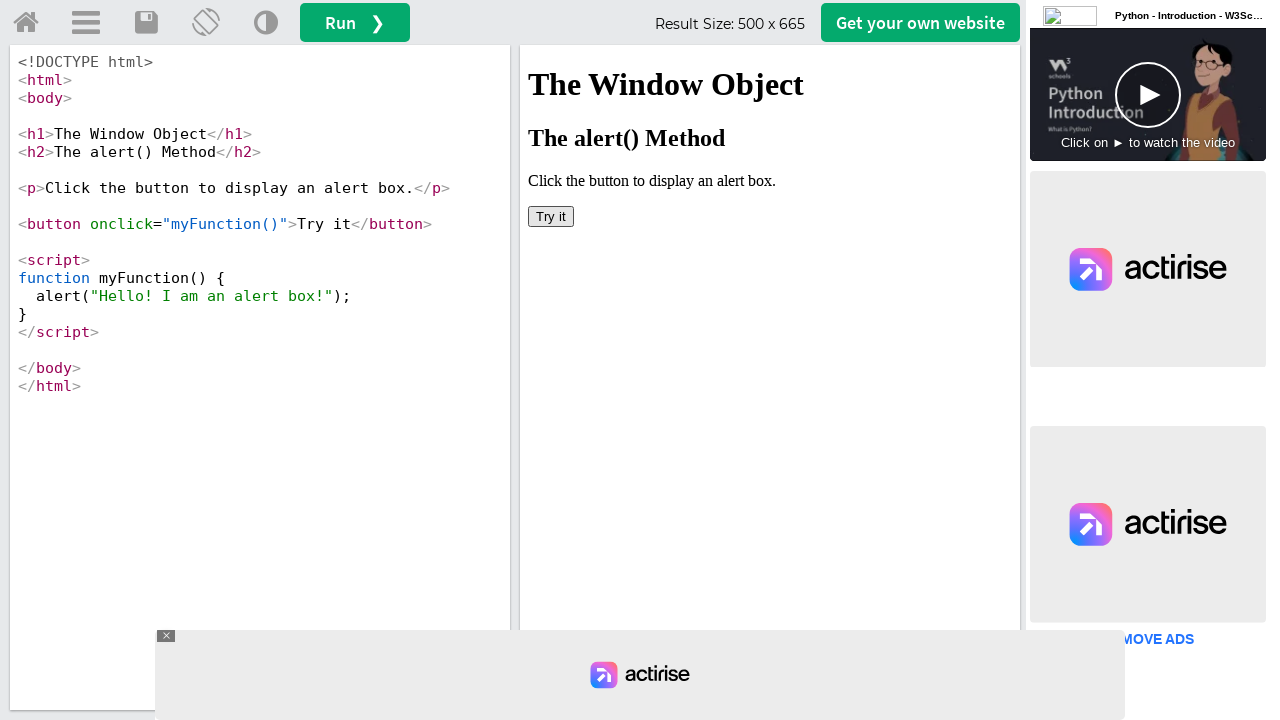

Waited 500ms for alert to be processed
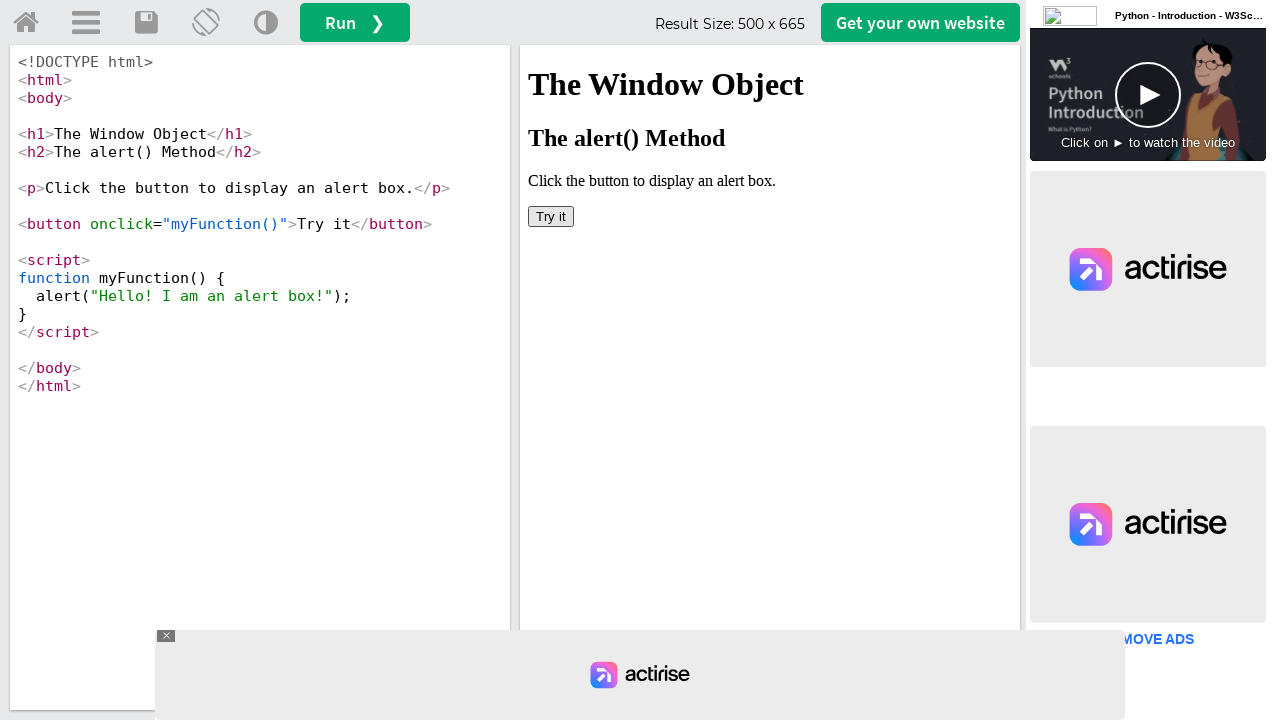

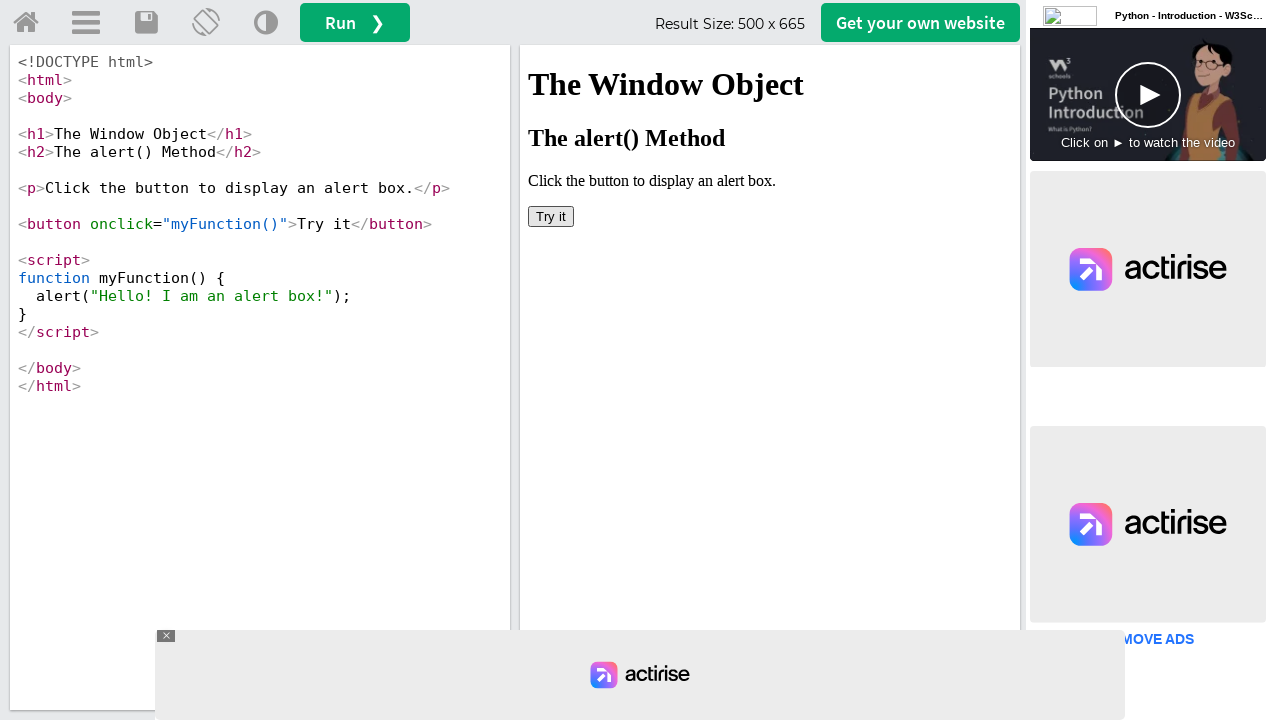